Tests that timeline functionality is preserved after enabling real listings by generating a strategy, enabling real listings, then adding a new timeline event and editing an existing property.

Starting URL: https://frameworkrealestatesolutions.com/portfolio-simulator-v3.html

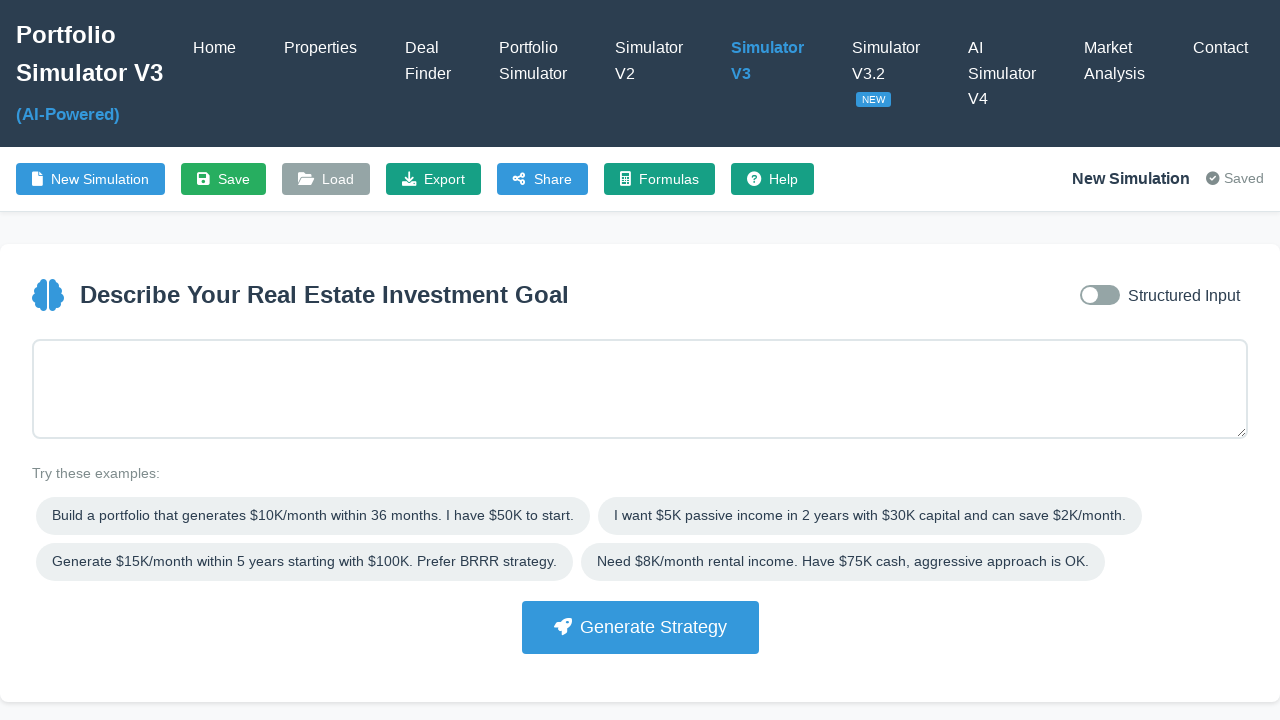

Waited for page to reach network idle state
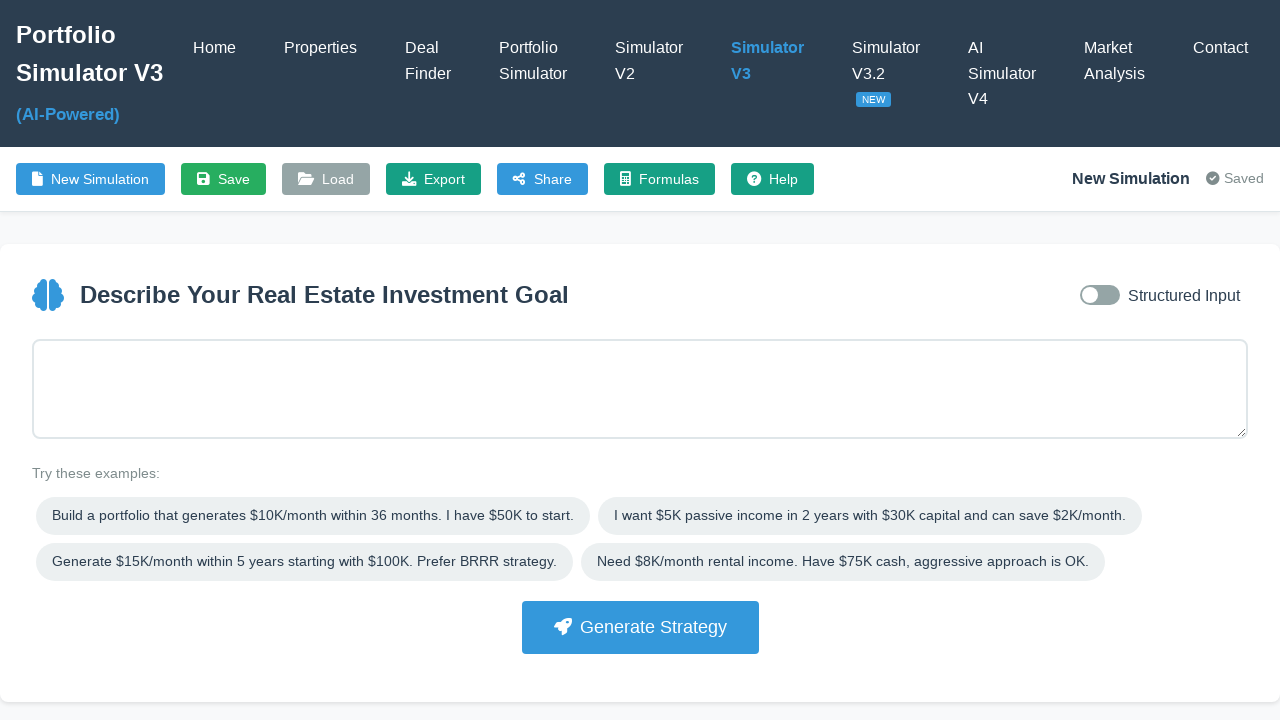

Portfolio Simulator V3 heading appeared
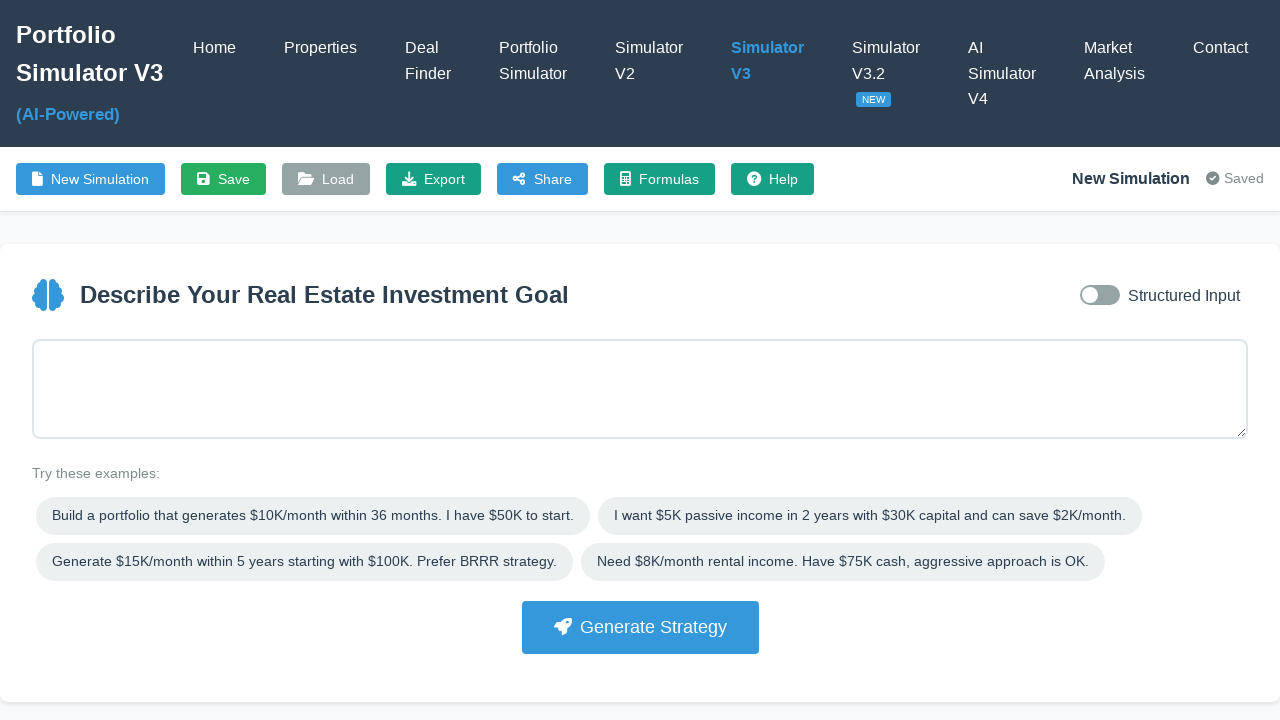

Filled goal input with portfolio target: $4K/month in 24 months with $60K on #goalInput
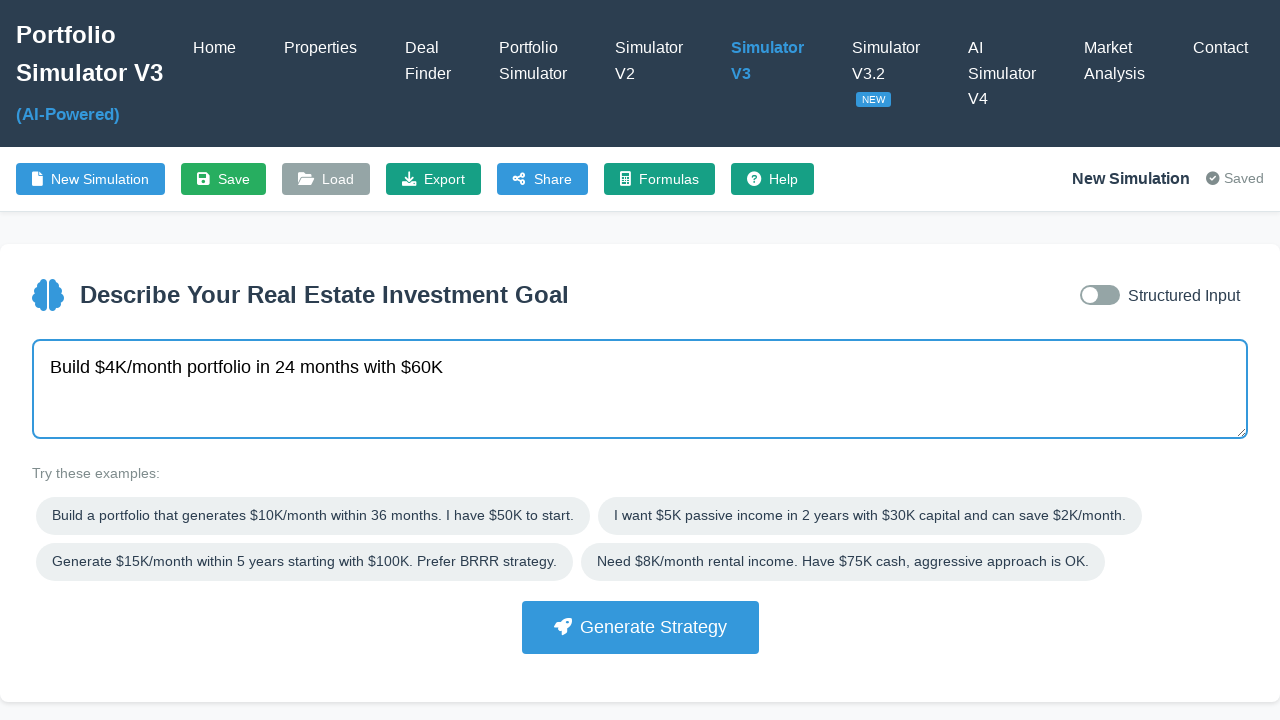

Clicked 'Generate Strategy' button at (640, 627) on button:has-text("Generate Strategy")
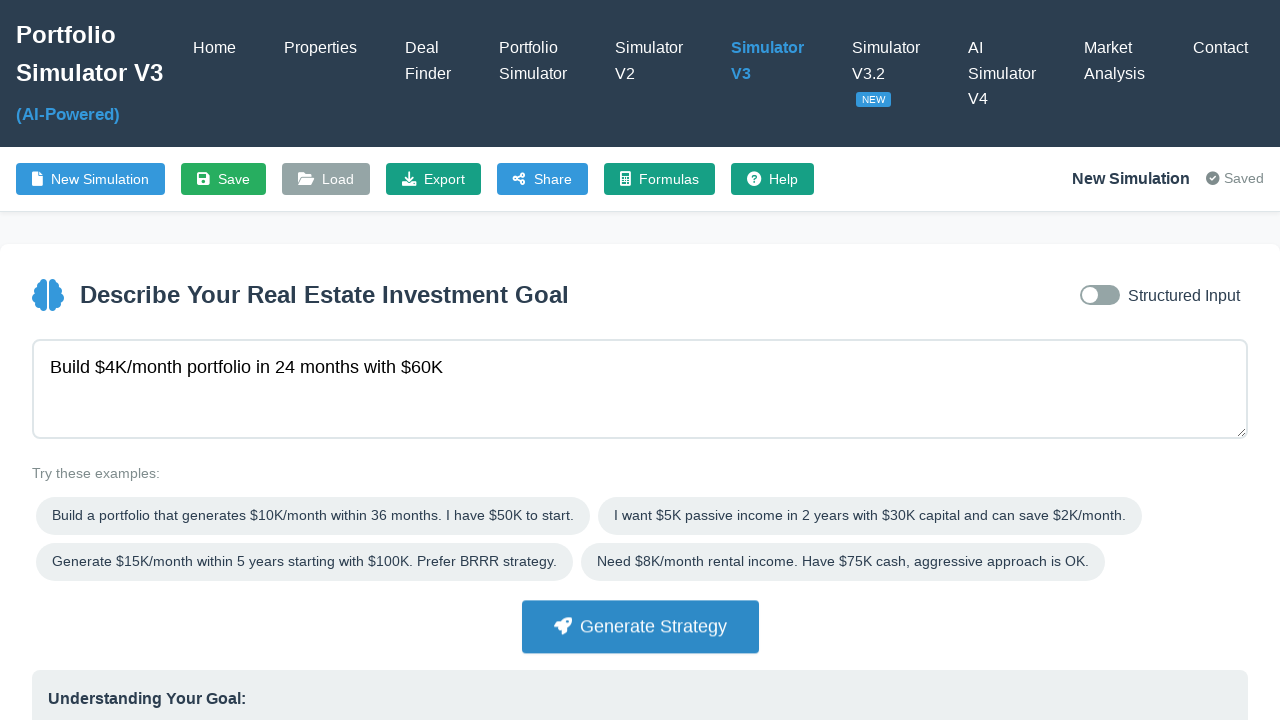

Strategy card appeared
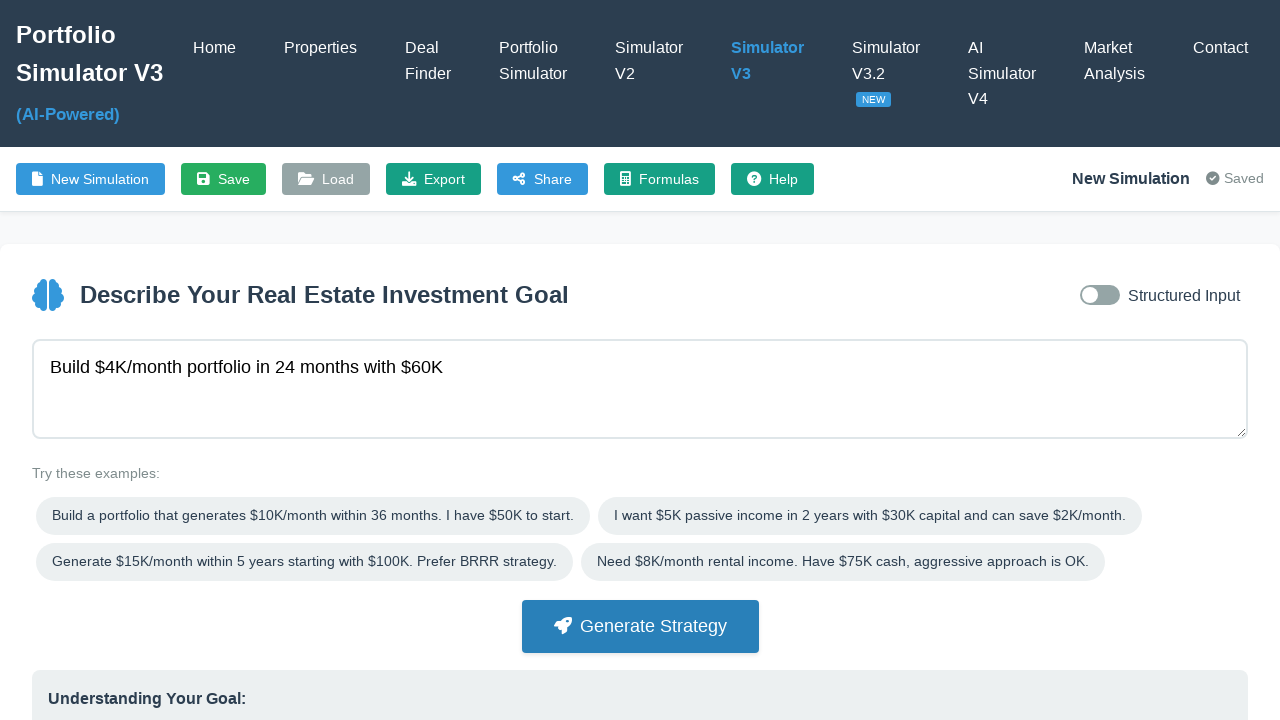

Clicked first strategy card at (227, 505) on .strategy-card >> nth=0
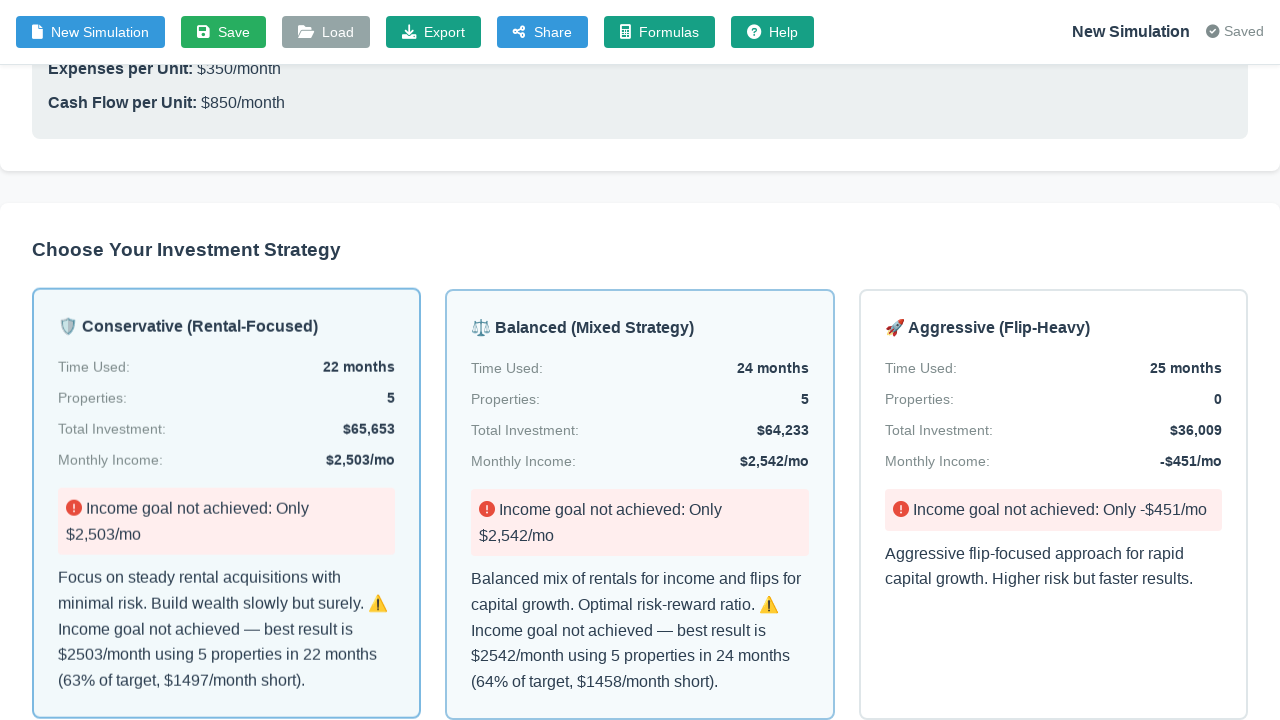

Timeline table loaded
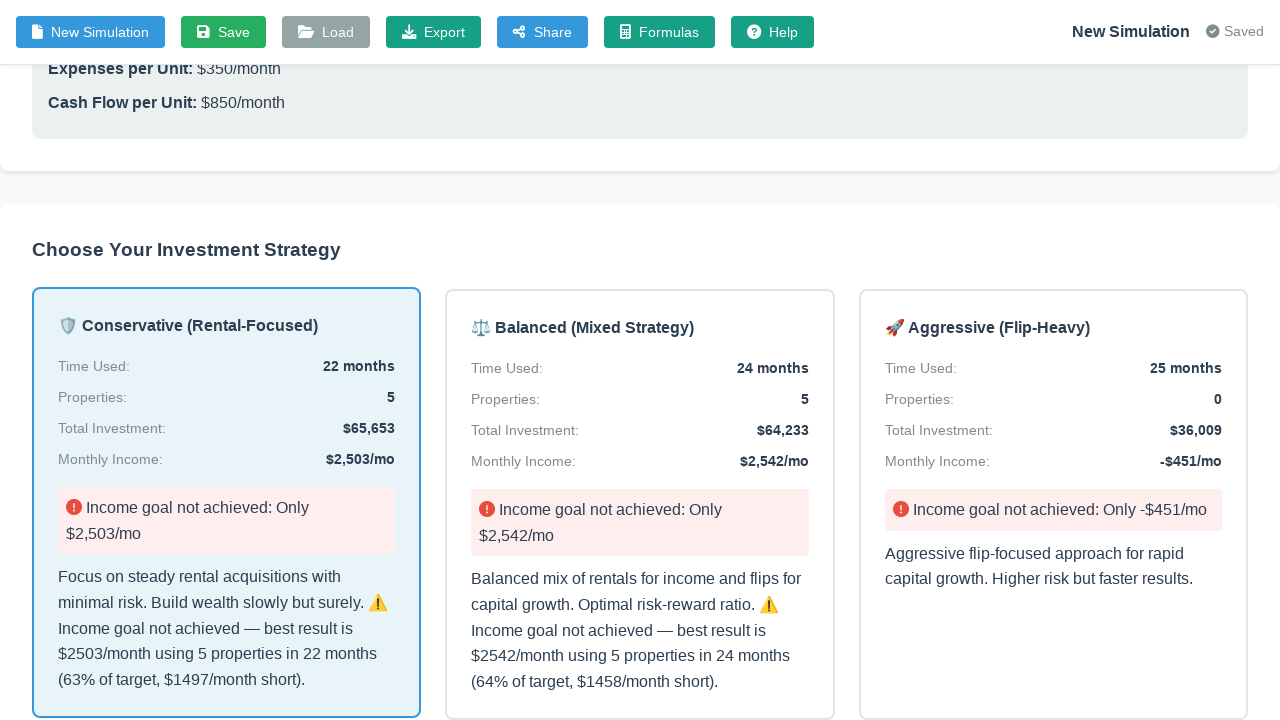

Checked 'Use Real Listings' checkbox at (58, 710) on #useRealListings
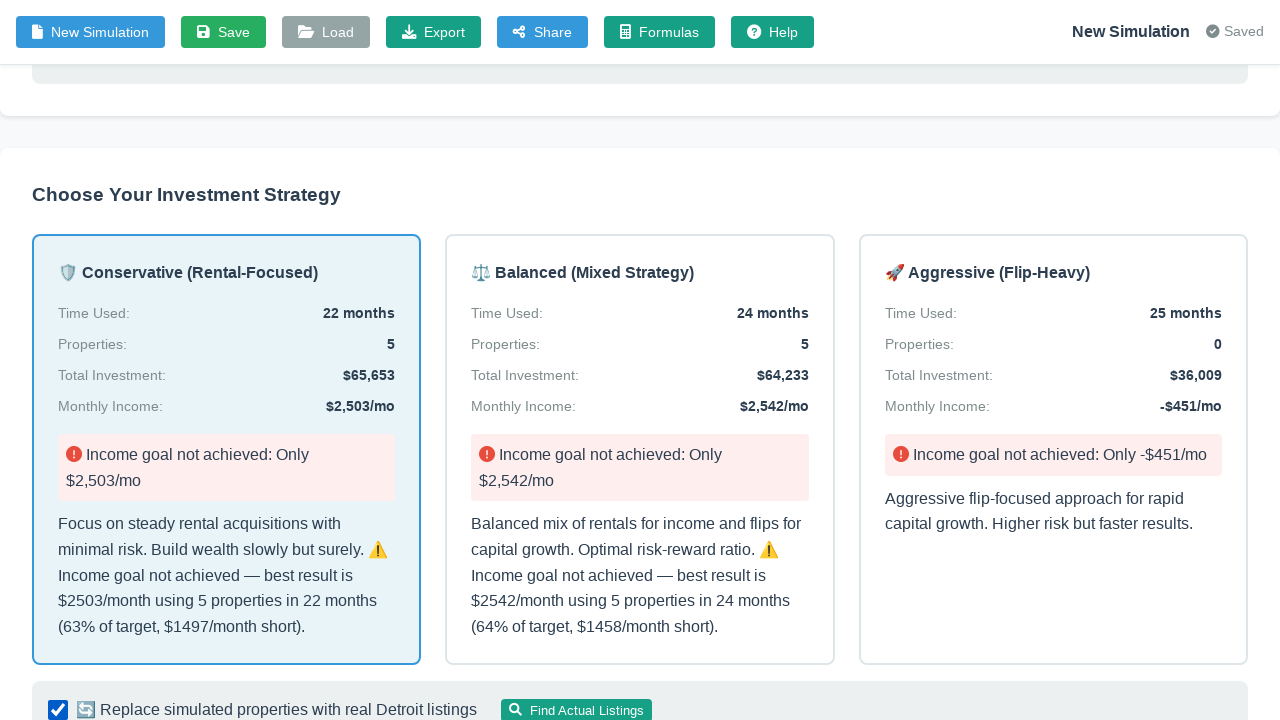

Clicked 'Find Actual Listings' button at (576, 709) on button:has-text("Find Actual Listings")
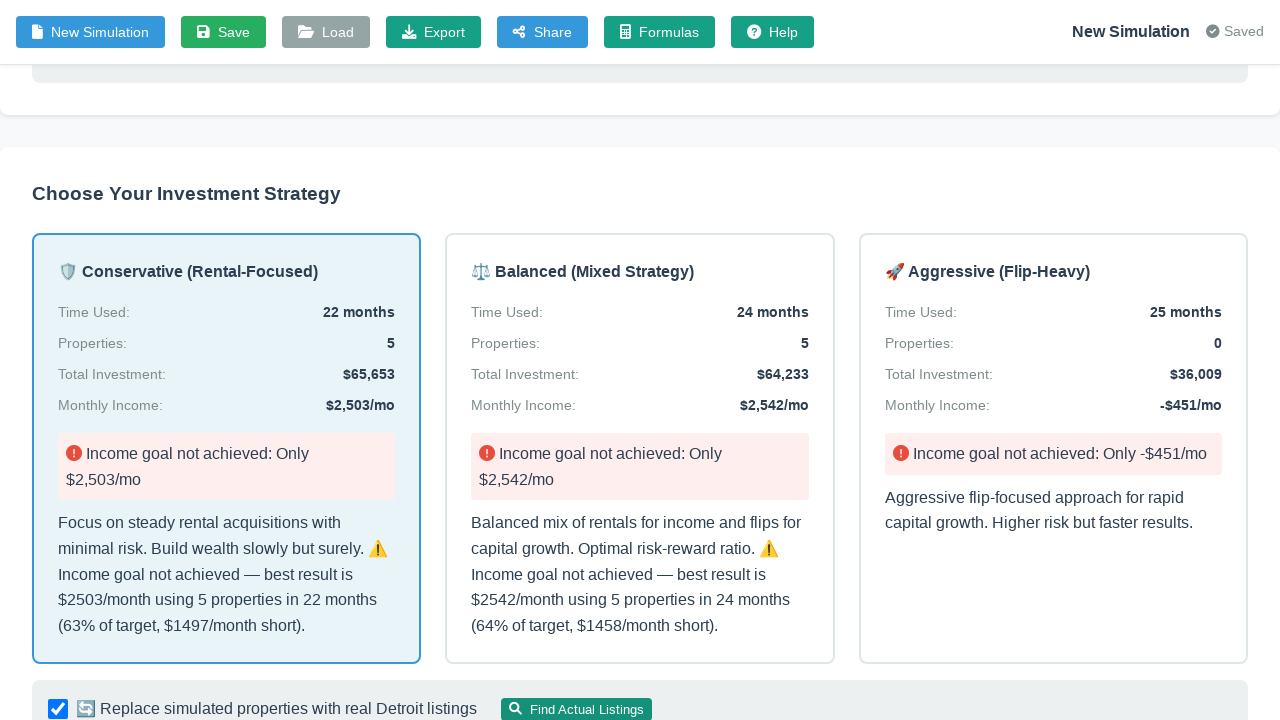

Waited 3 seconds for listings to load
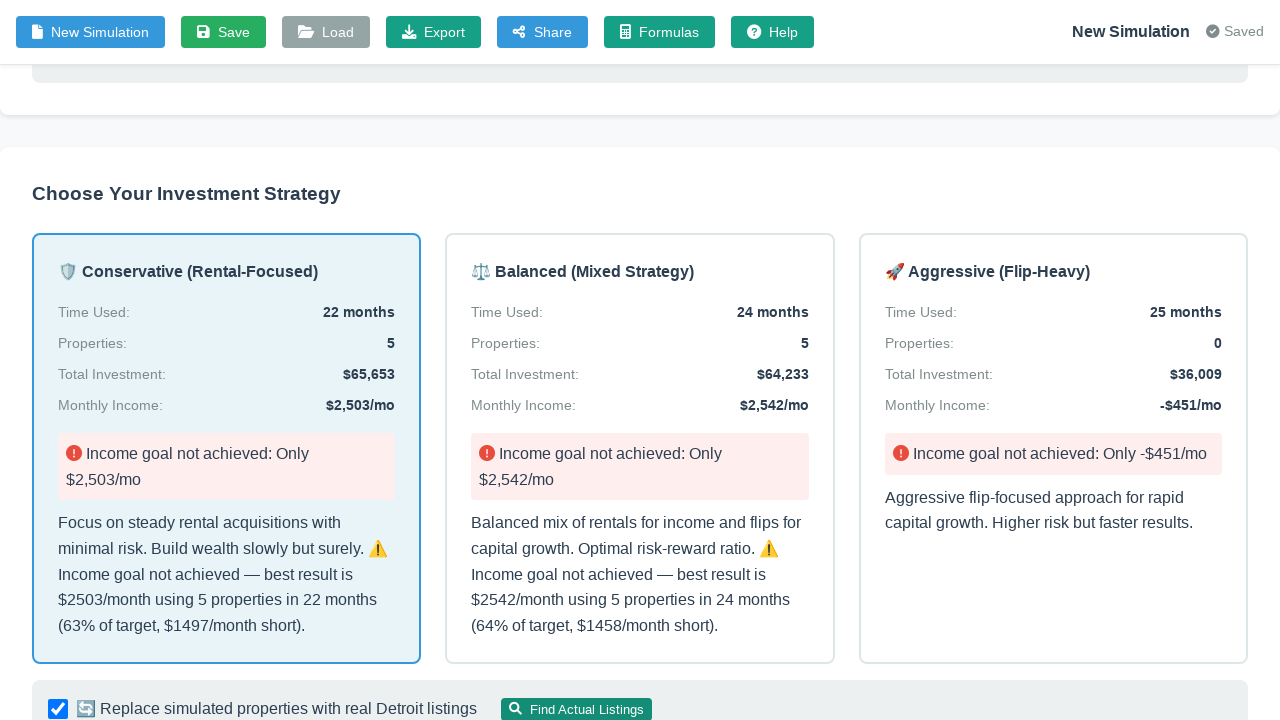

Clicked 'Add Timeline Event' button at (390, 361) on button:has-text("Add Timeline Event")
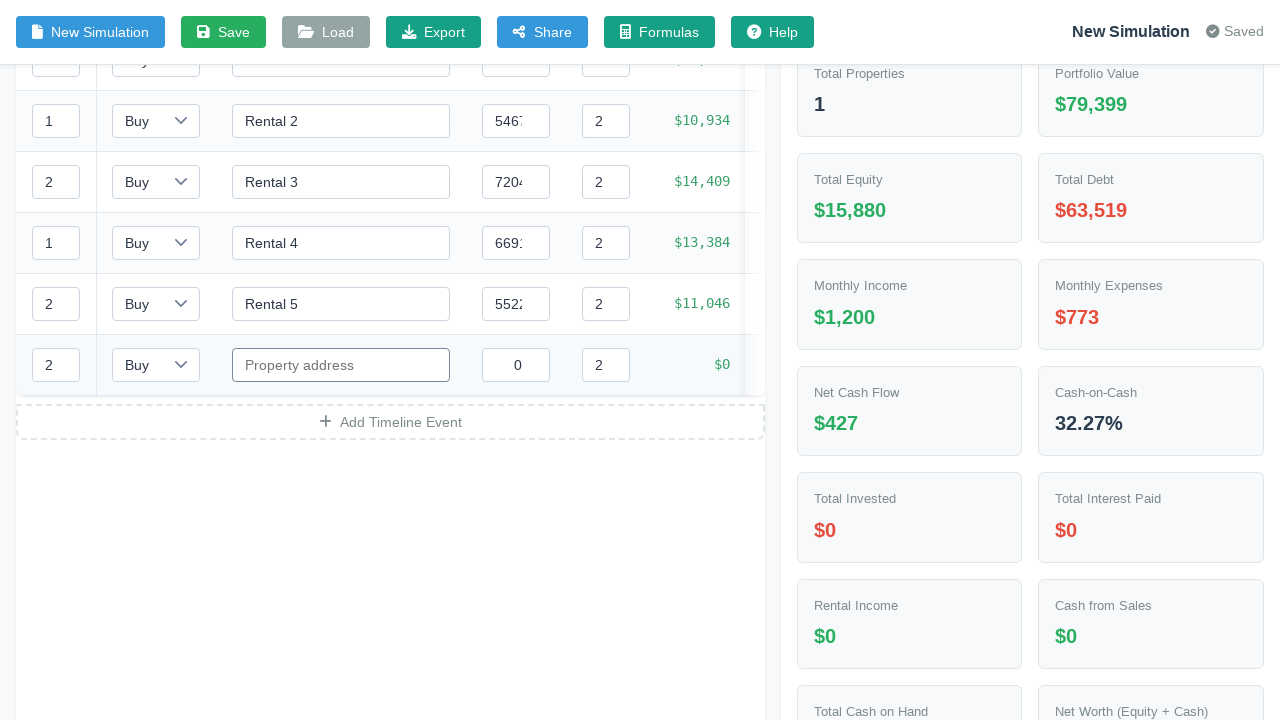

Filled first property address input with 'Test Property Edit' on #timelineTable tbody tr >> nth=0 >> input[placeholder="Property address"]
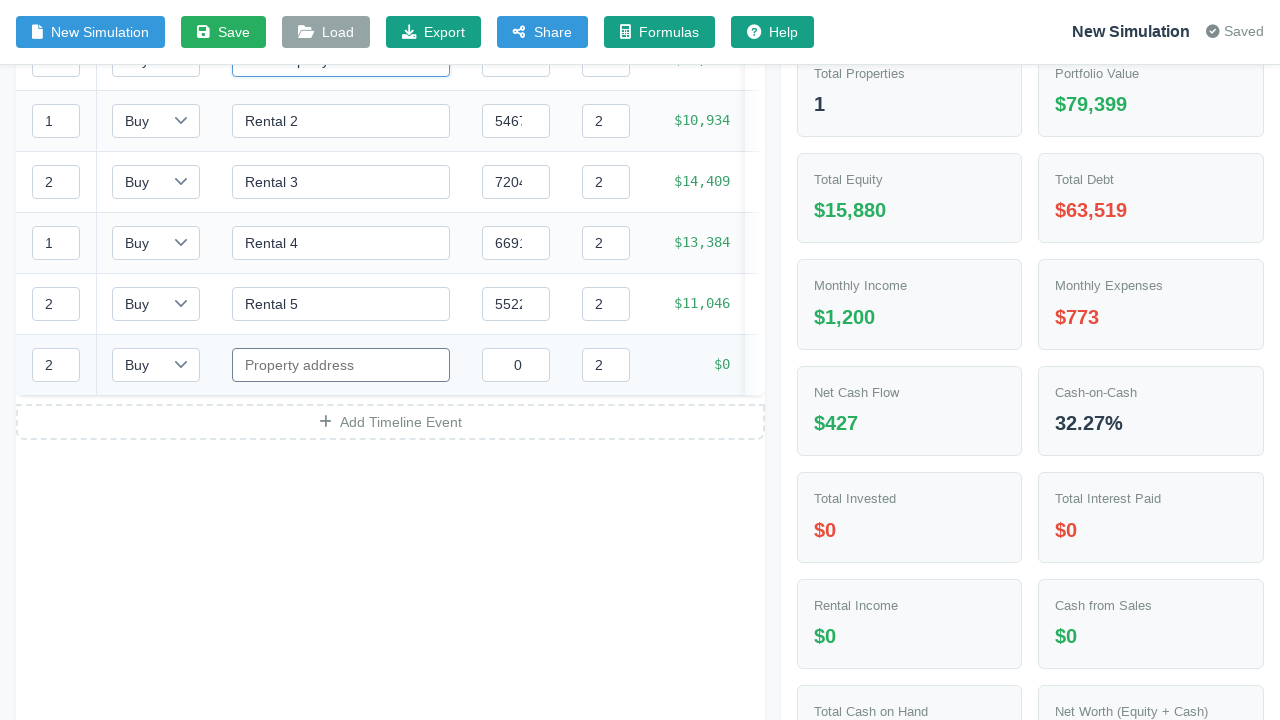

Clicked 'Refresh' button to apply property edit at (1050, 709) on button:has-text("Refresh")
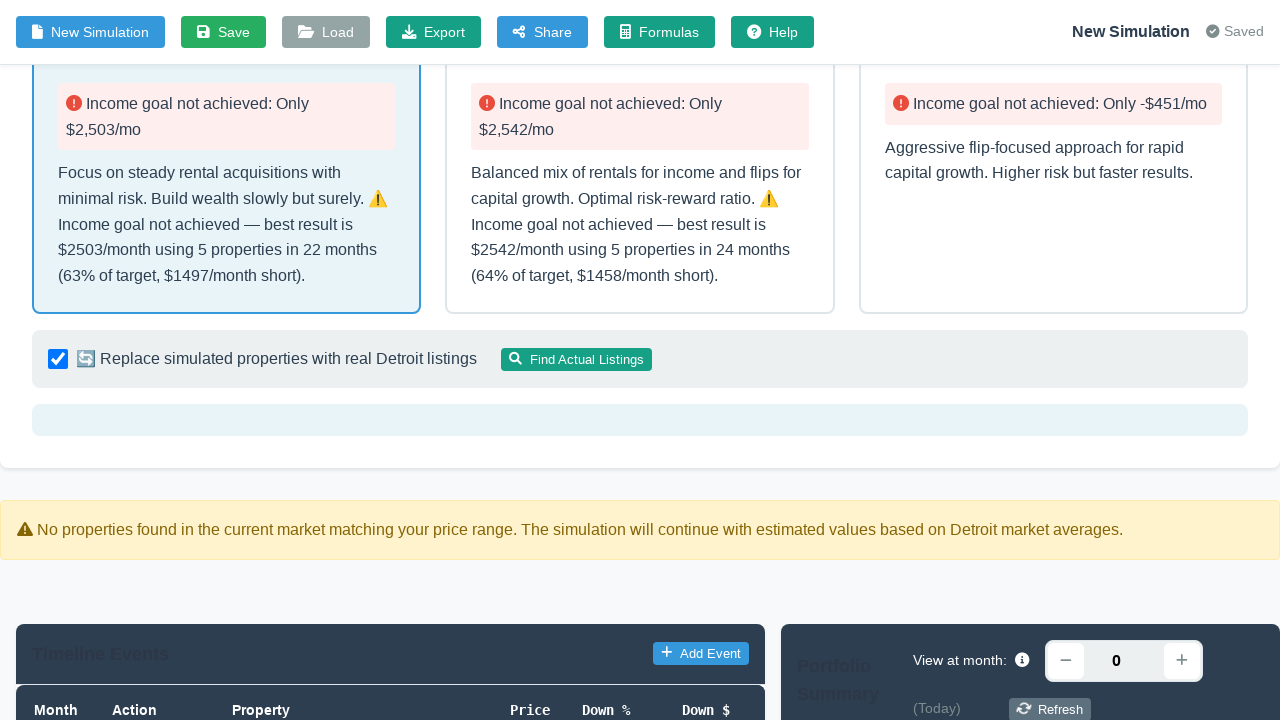

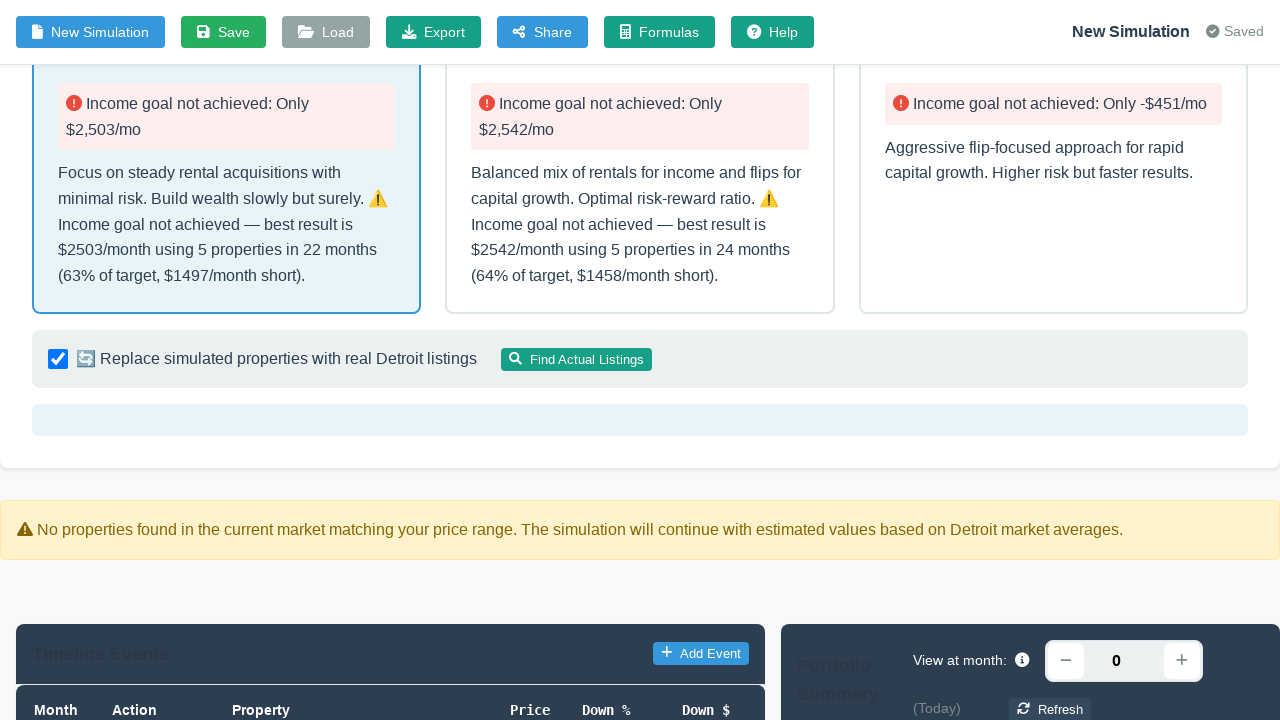